Tests loading an e-commerce website and waits for content to be displayed.

Starting URL: https://www.vseinstrumenti.ru/

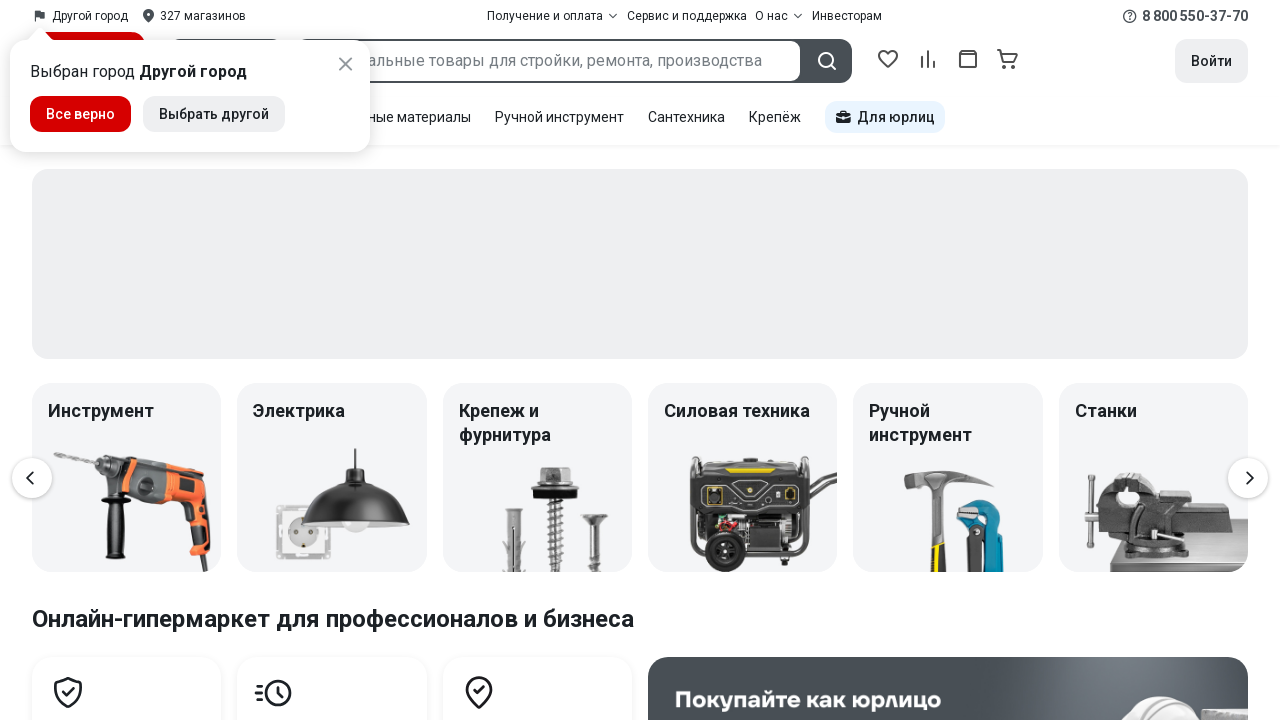

Located the 'What needs to be done?' input field
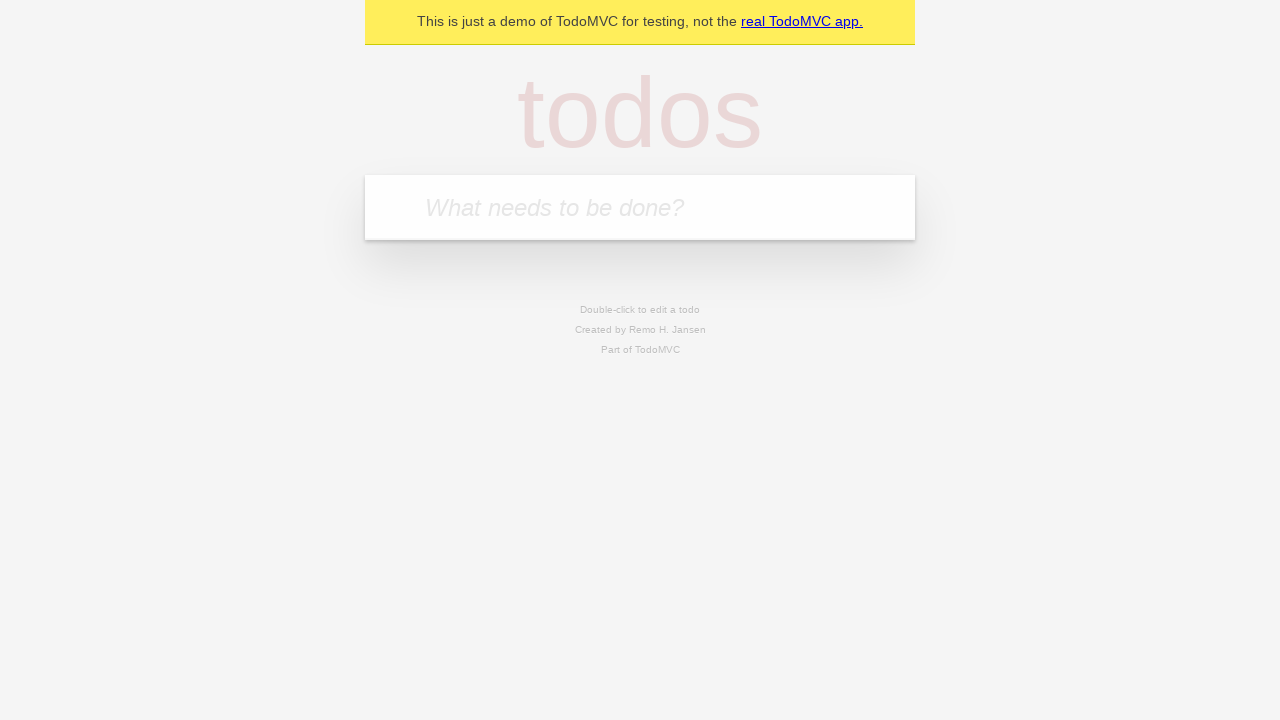

Filled todo input with 'buy some cheese'
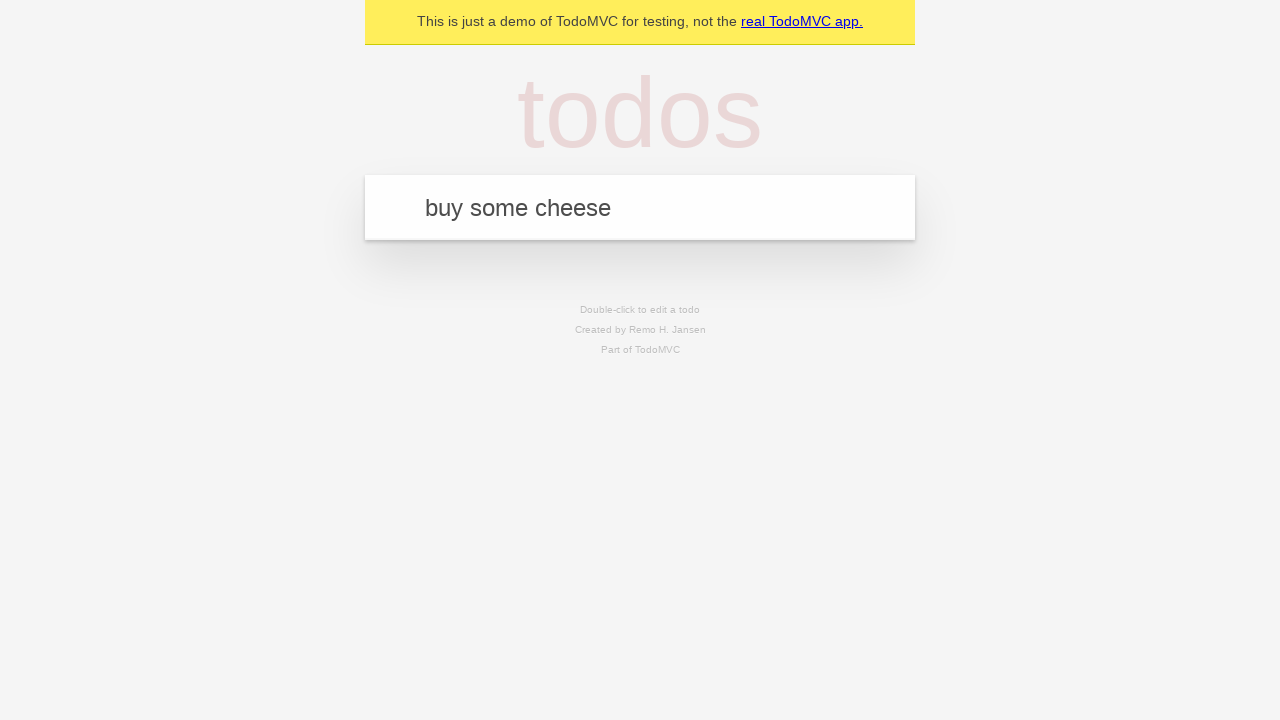

Pressed Enter to create todo item 'buy some cheese'
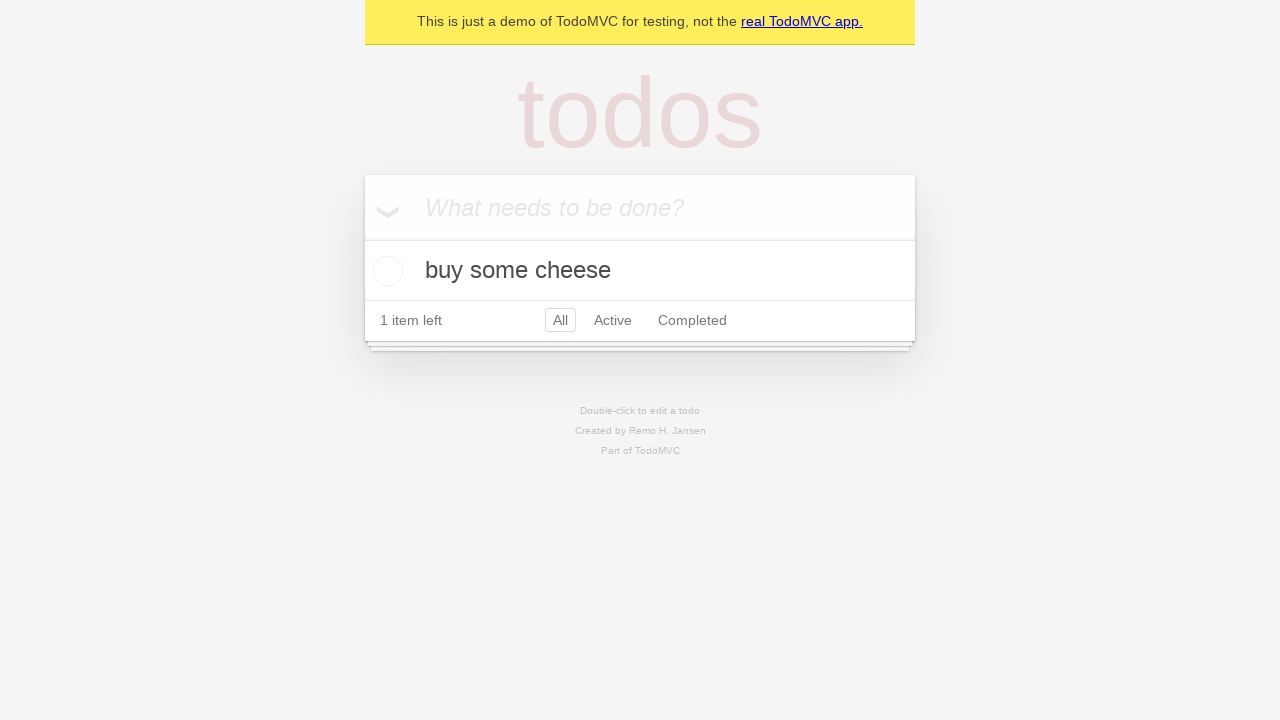

Filled todo input with 'feed the cat'
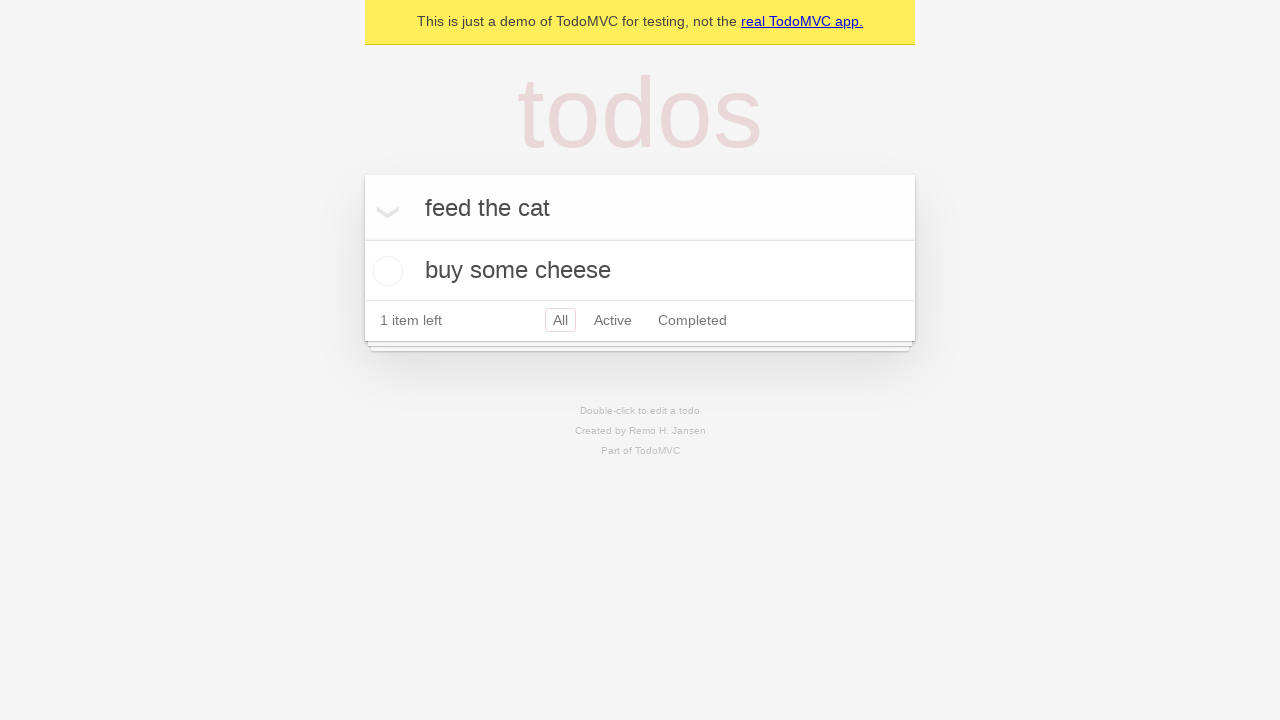

Pressed Enter to create todo item 'feed the cat'
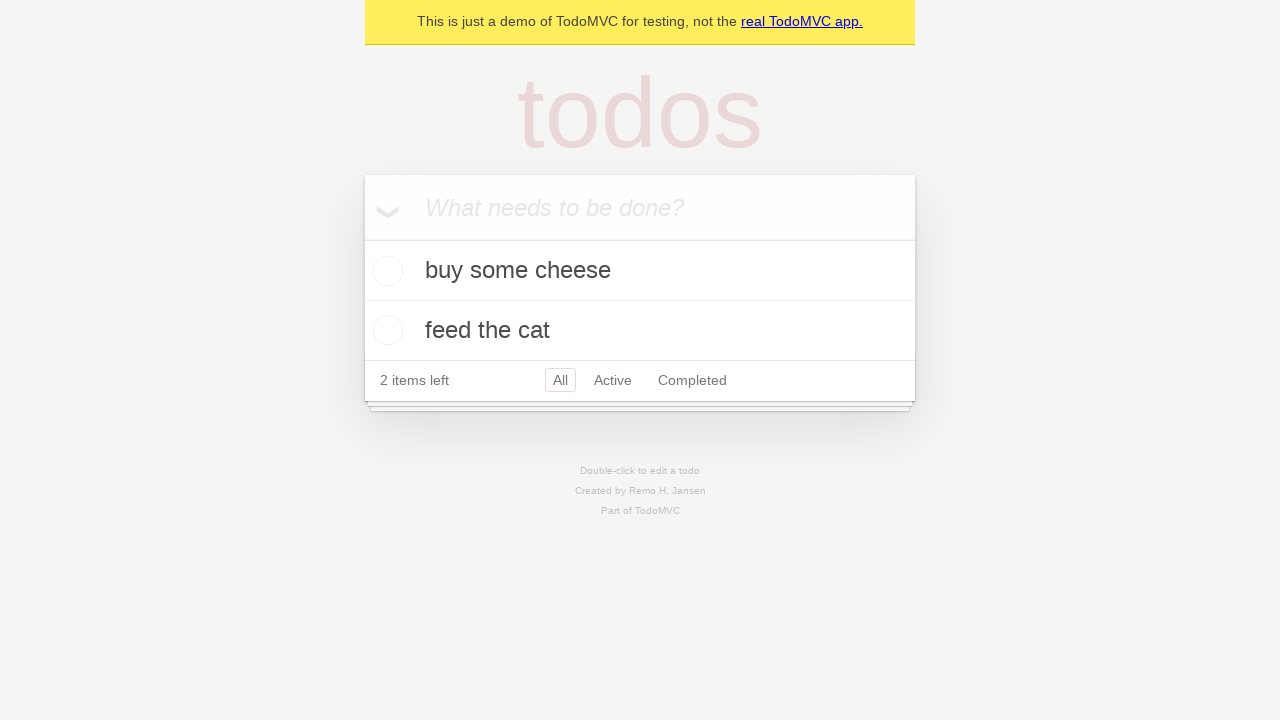

Filled todo input with 'book a doctors appointment'
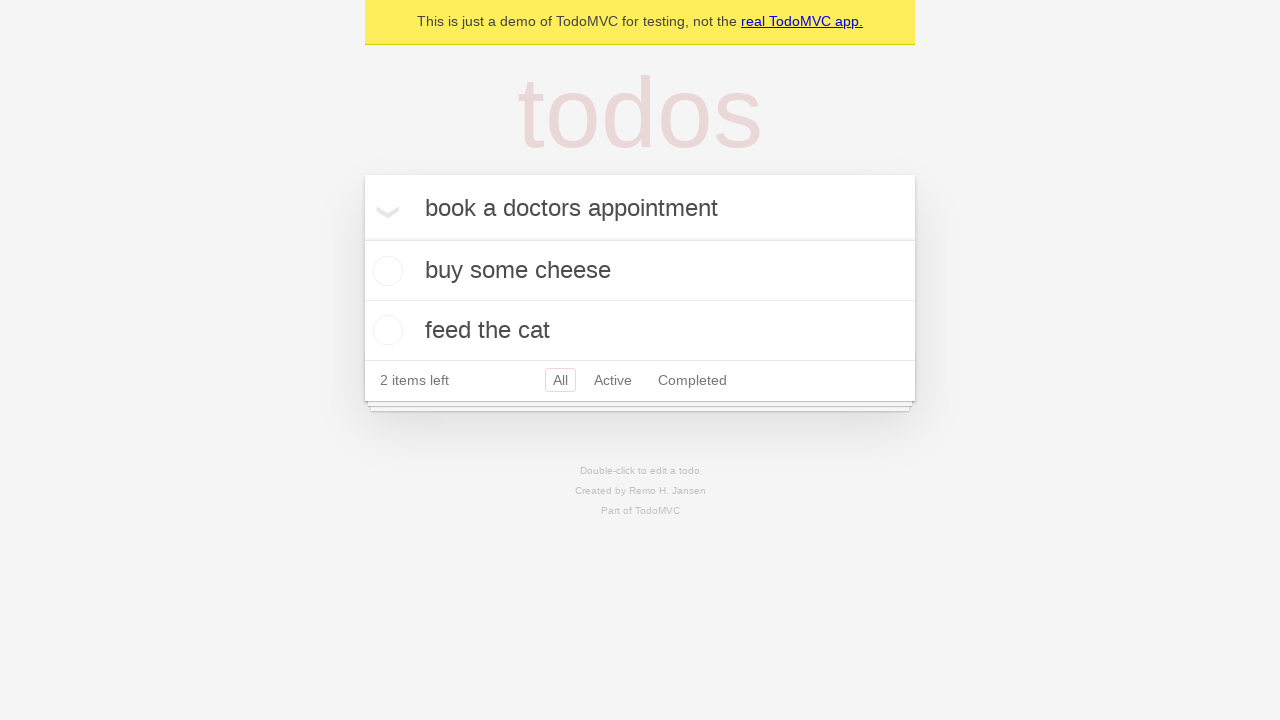

Pressed Enter to create todo item 'book a doctors appointment'
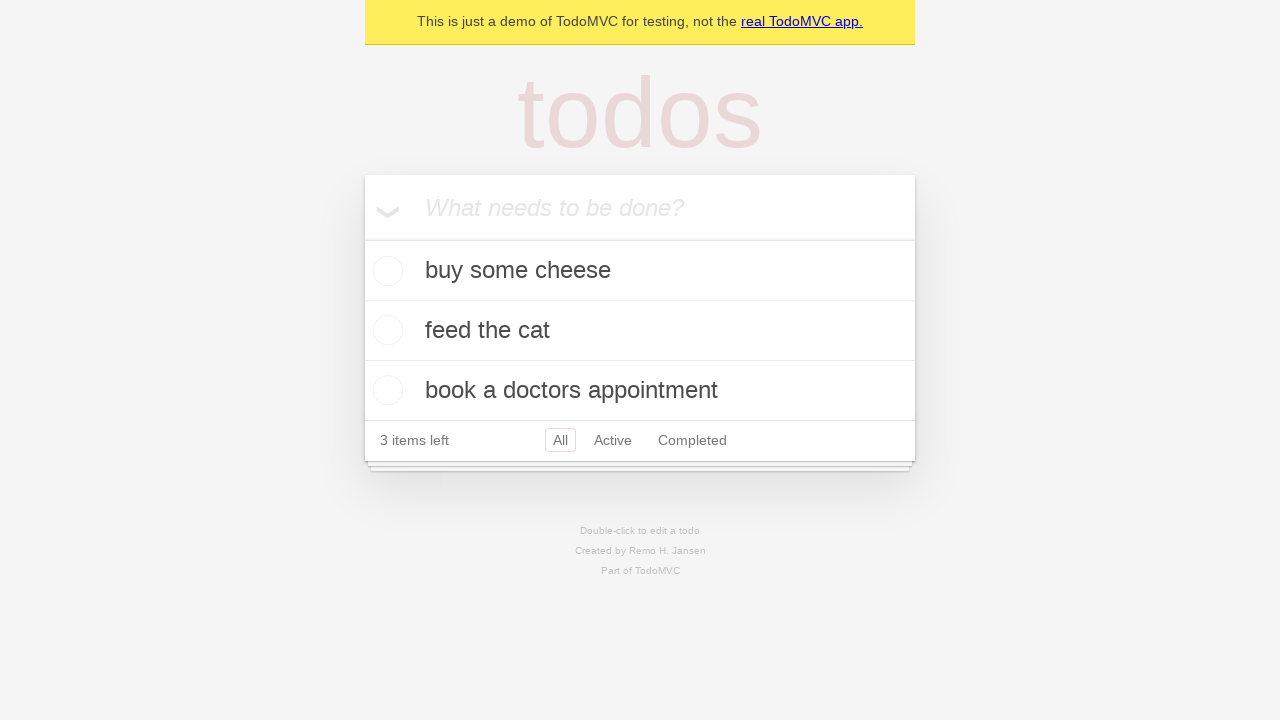

Located the first todo item
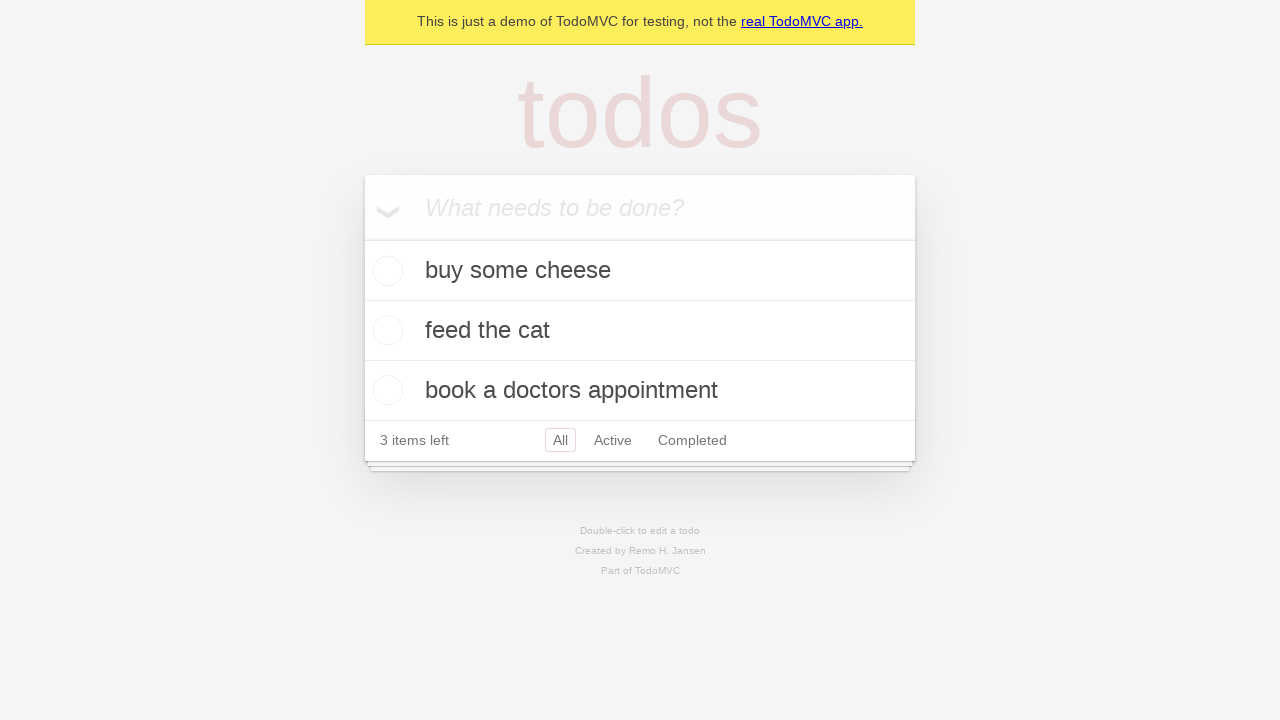

Hovered over the first todo item to reveal delete button
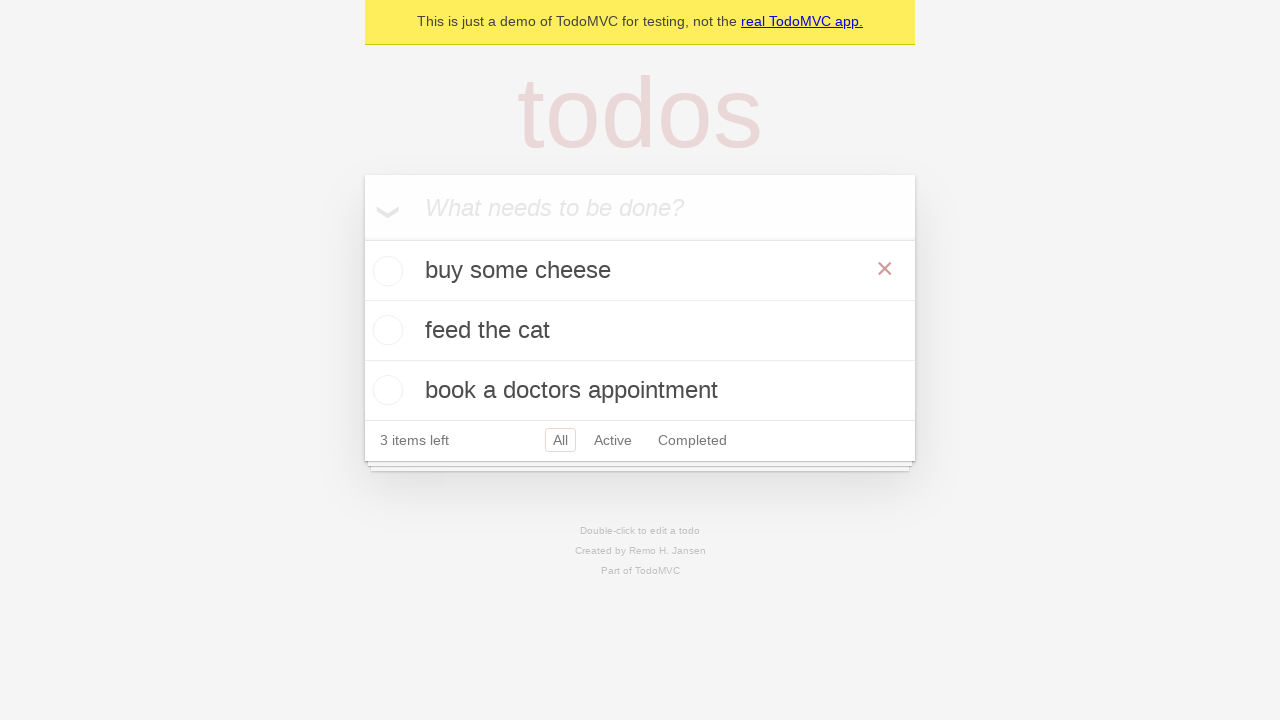

Clicked the Delete button to remove the todo item
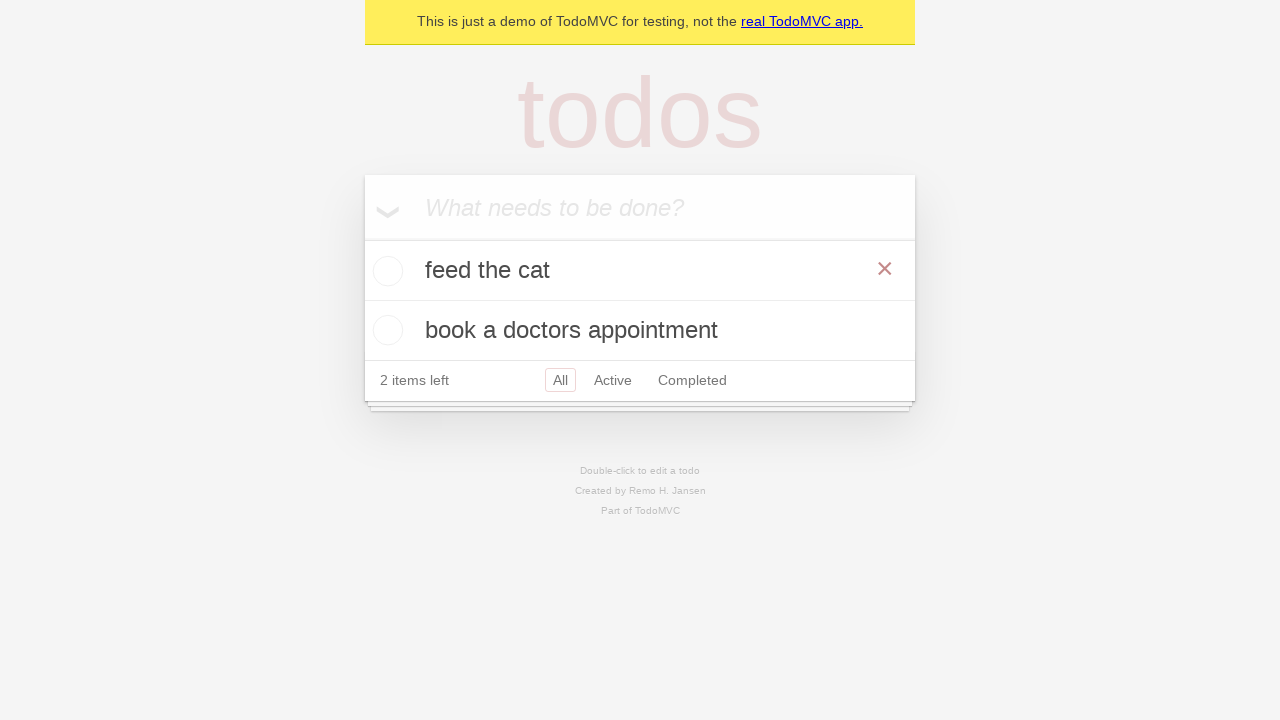

Waited 200ms for delete animation to complete
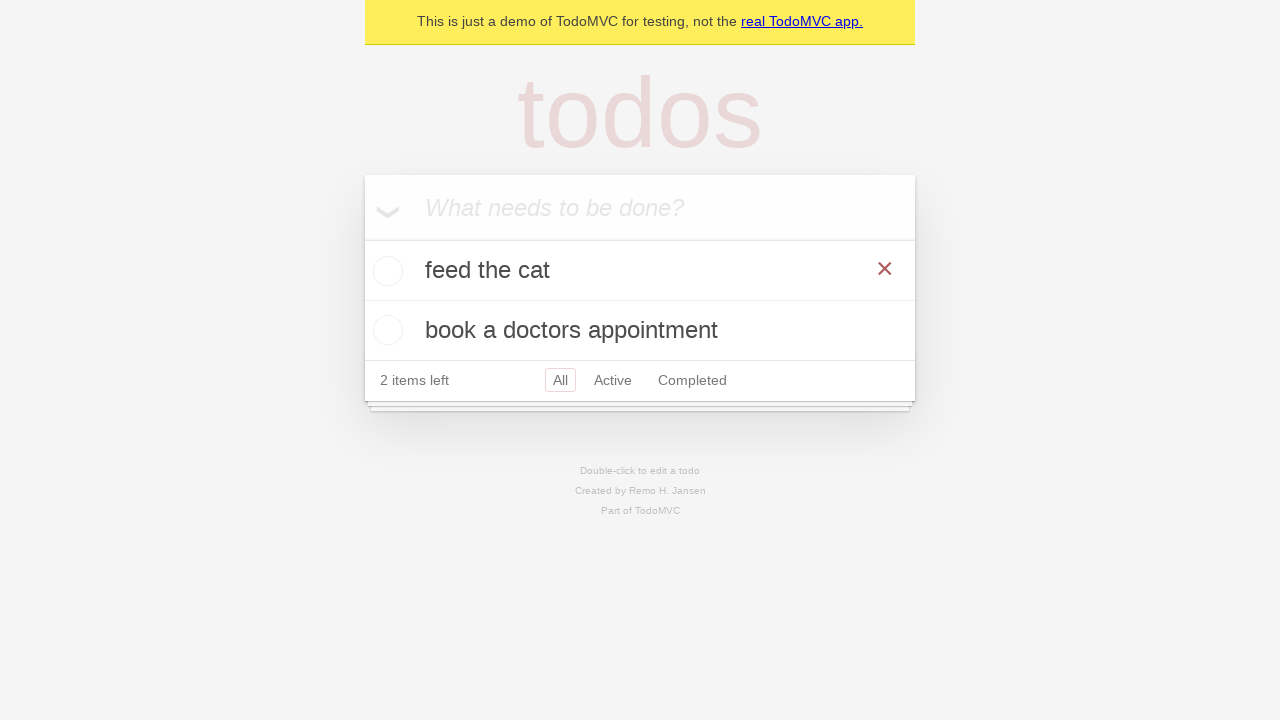

Located the first todo item
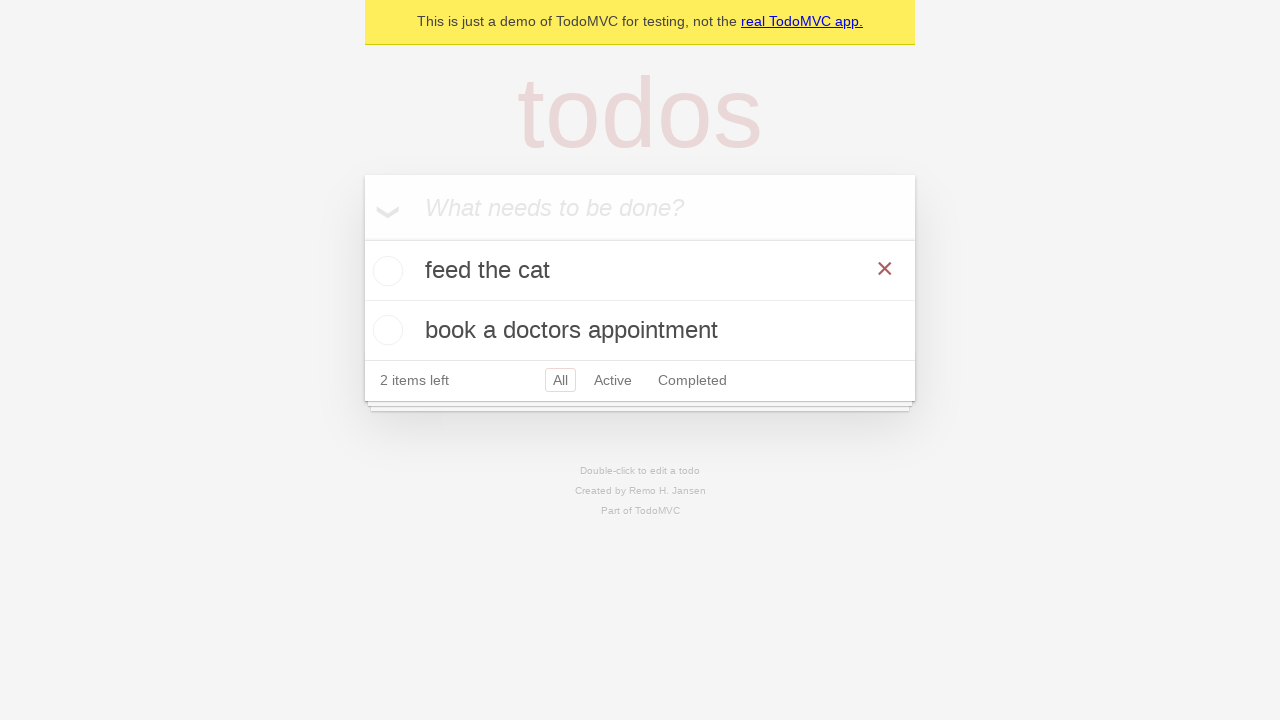

Hovered over the first todo item to reveal delete button
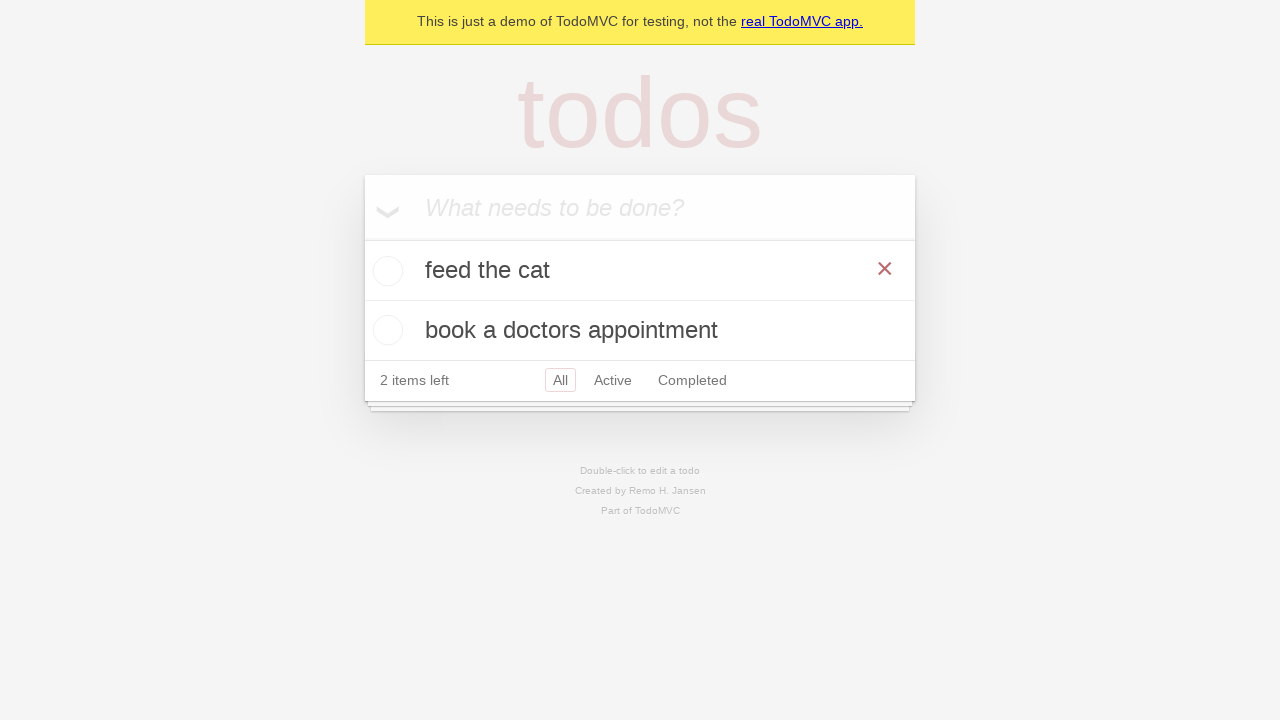

Clicked the Delete button to remove the todo item
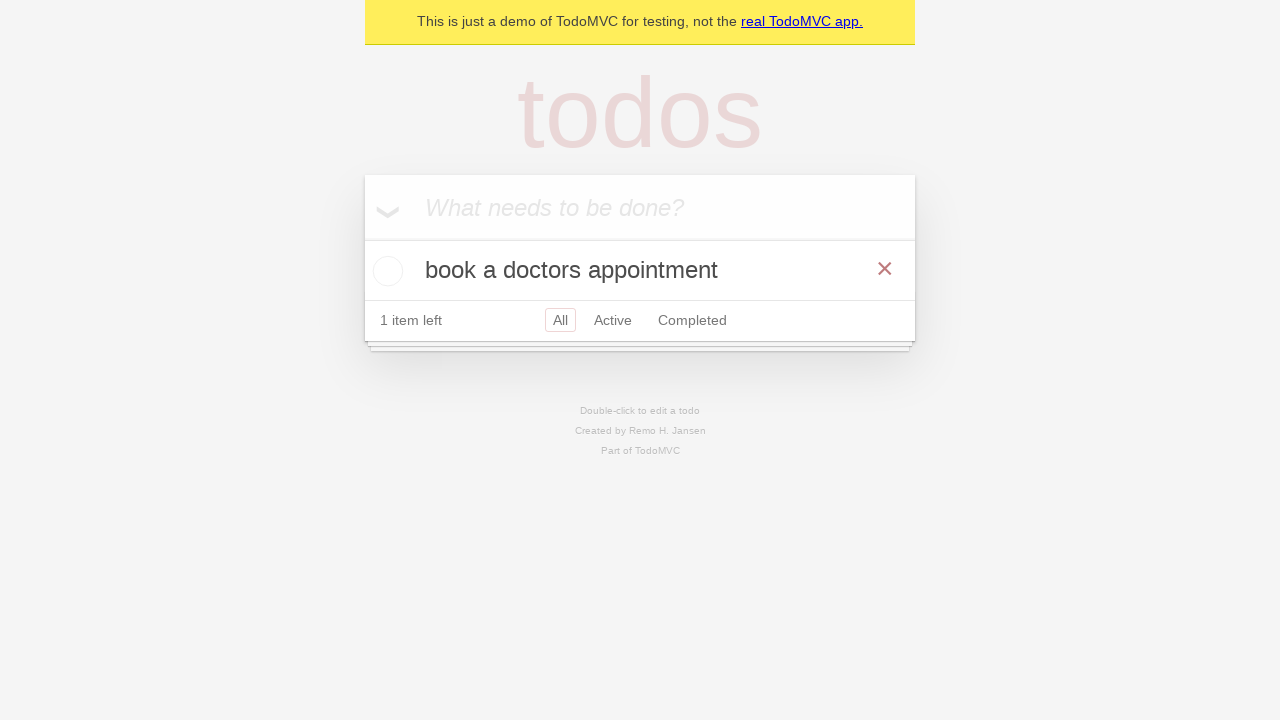

Waited 200ms for delete animation to complete
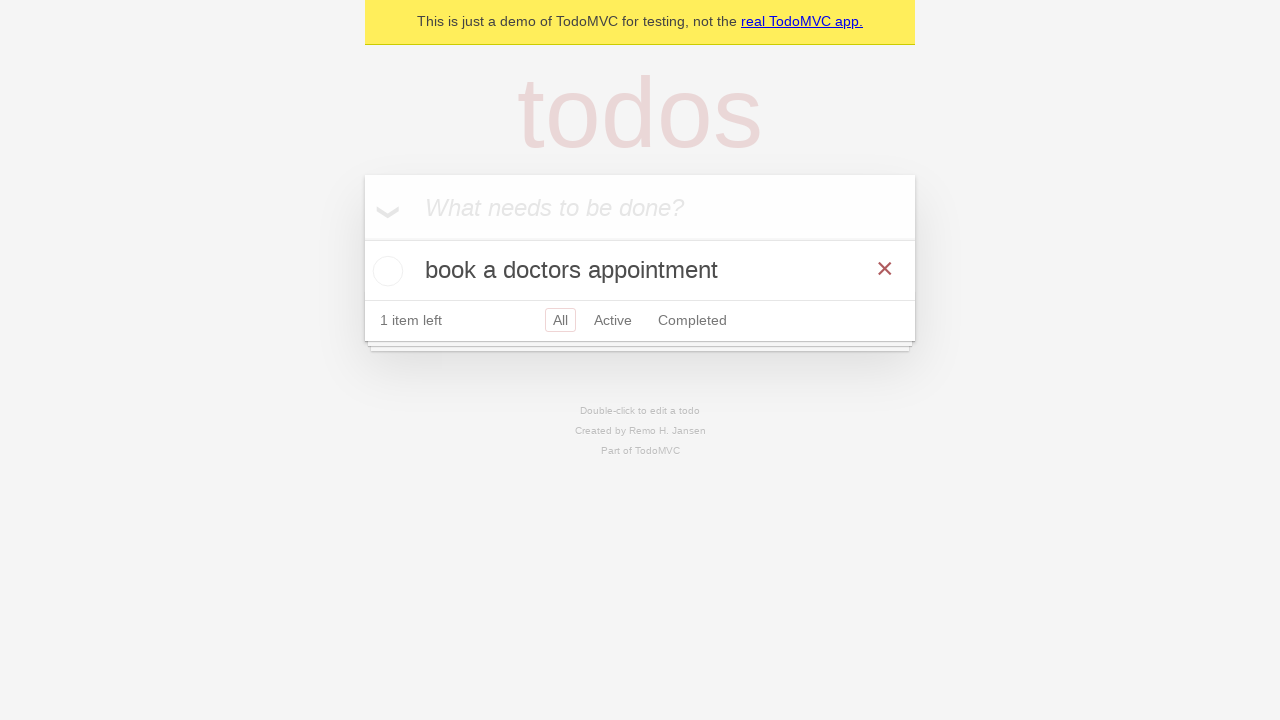

Located the first todo item
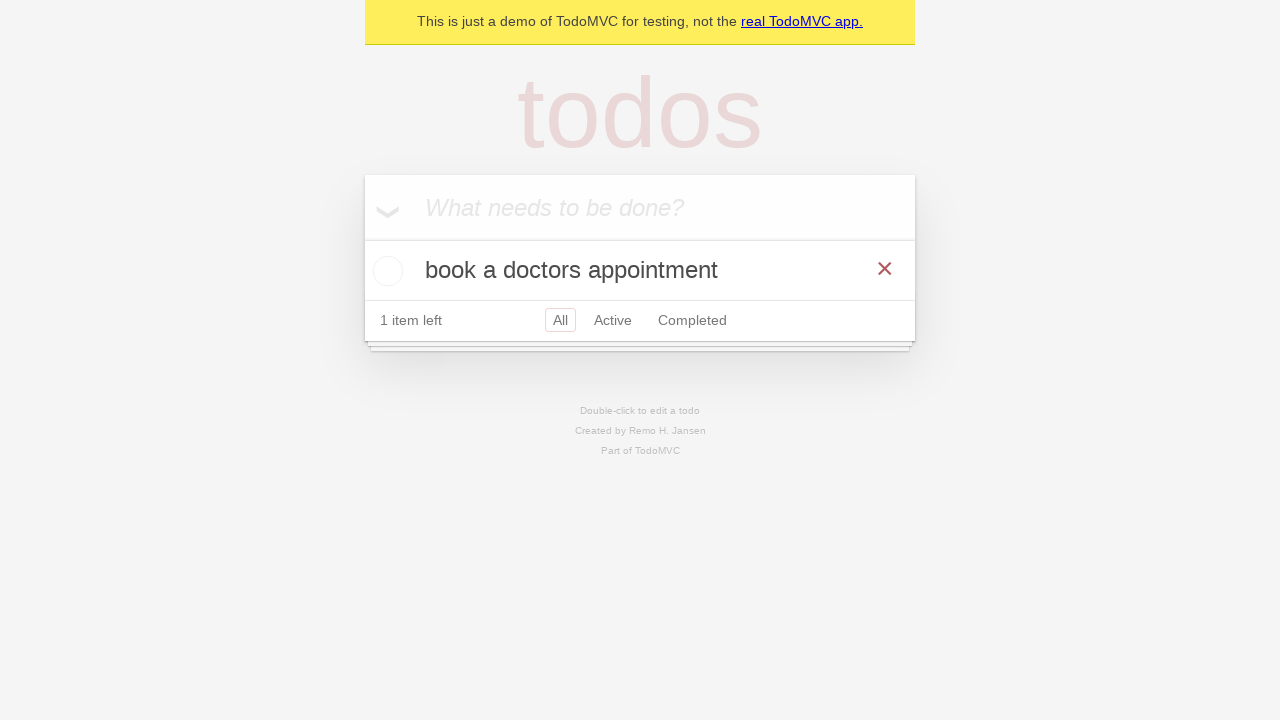

Hovered over the first todo item to reveal delete button
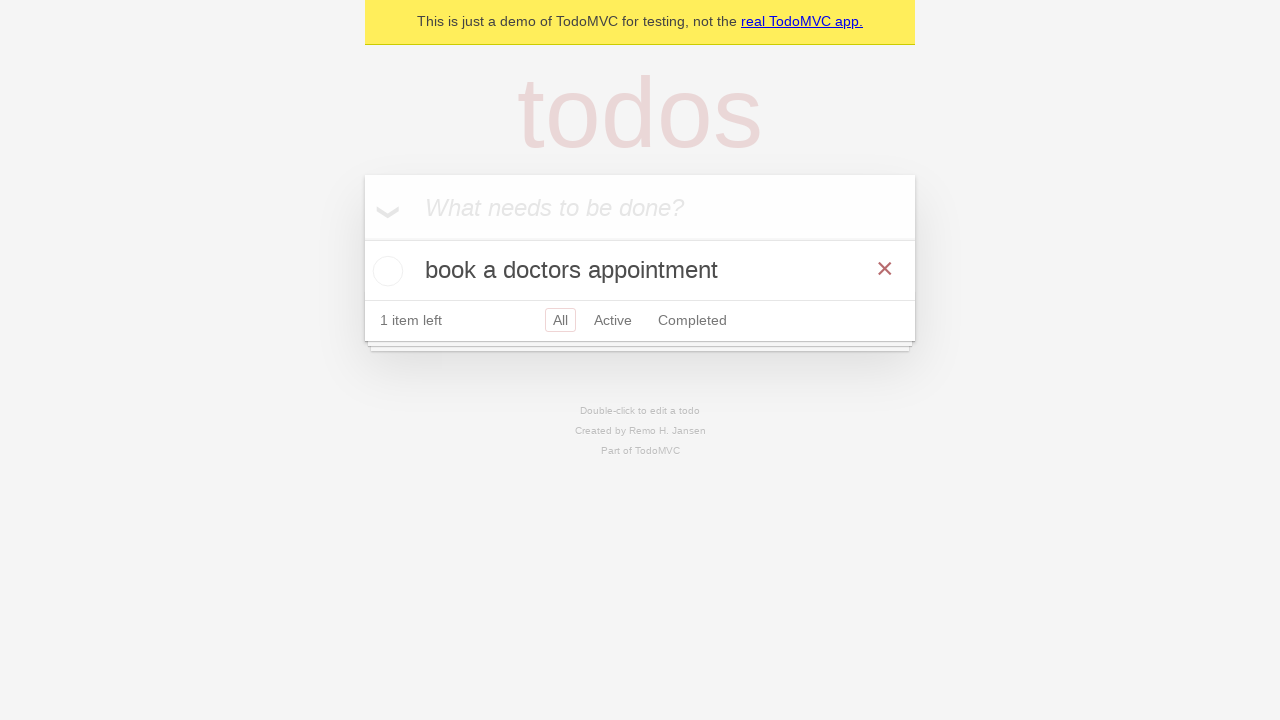

Clicked the Delete button to remove the todo item
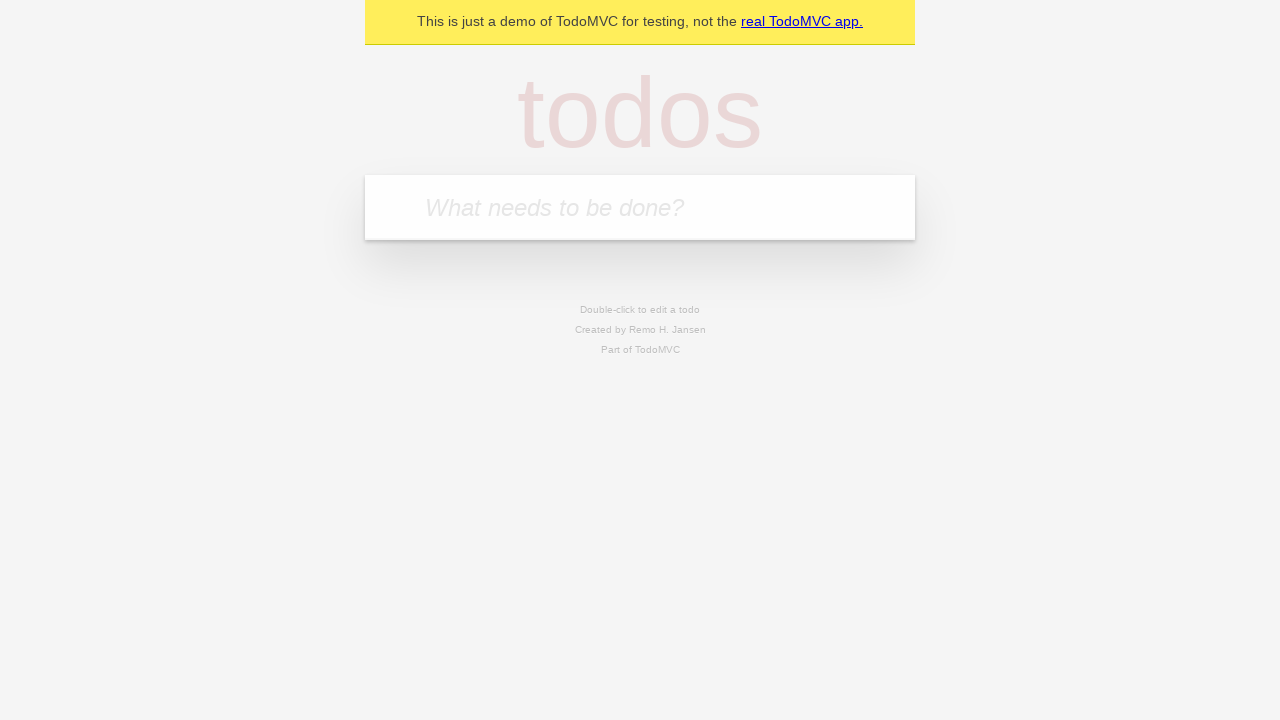

Waited 200ms for delete animation to complete
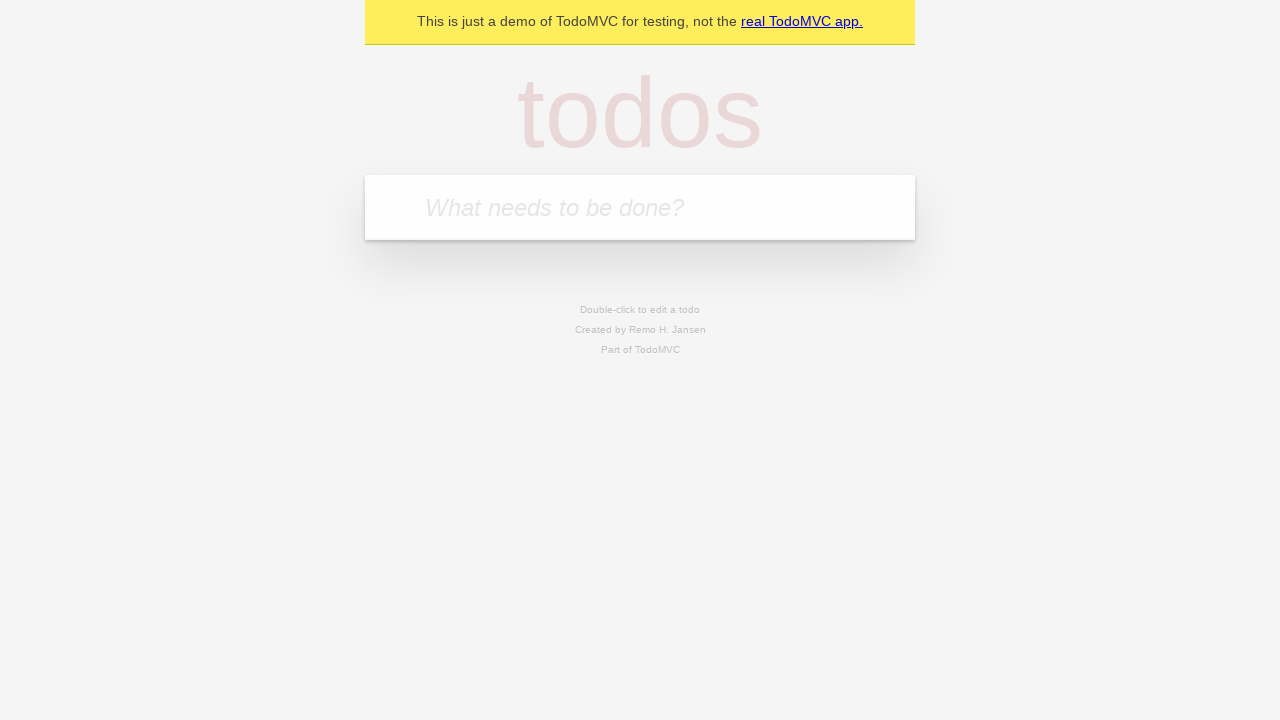

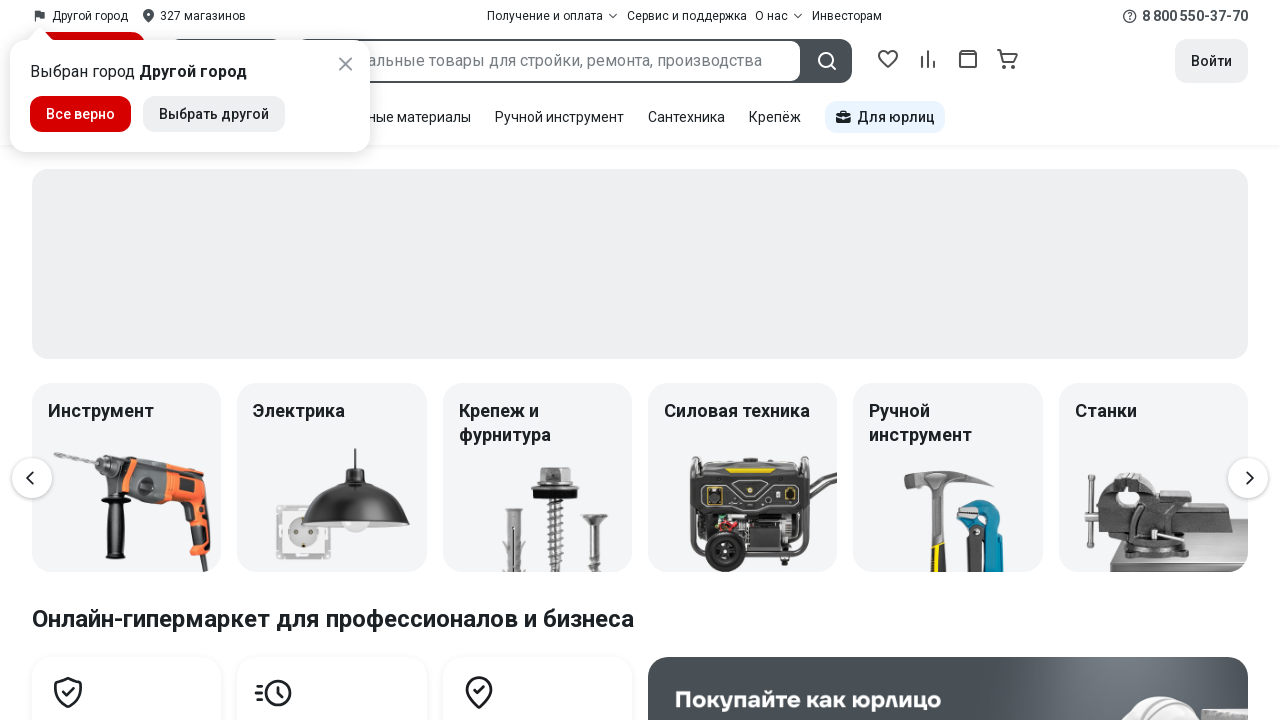